Demonstrates double-click action on a button element

Starting URL: https://artoftesting.com/sampleSiteForSelenium.html

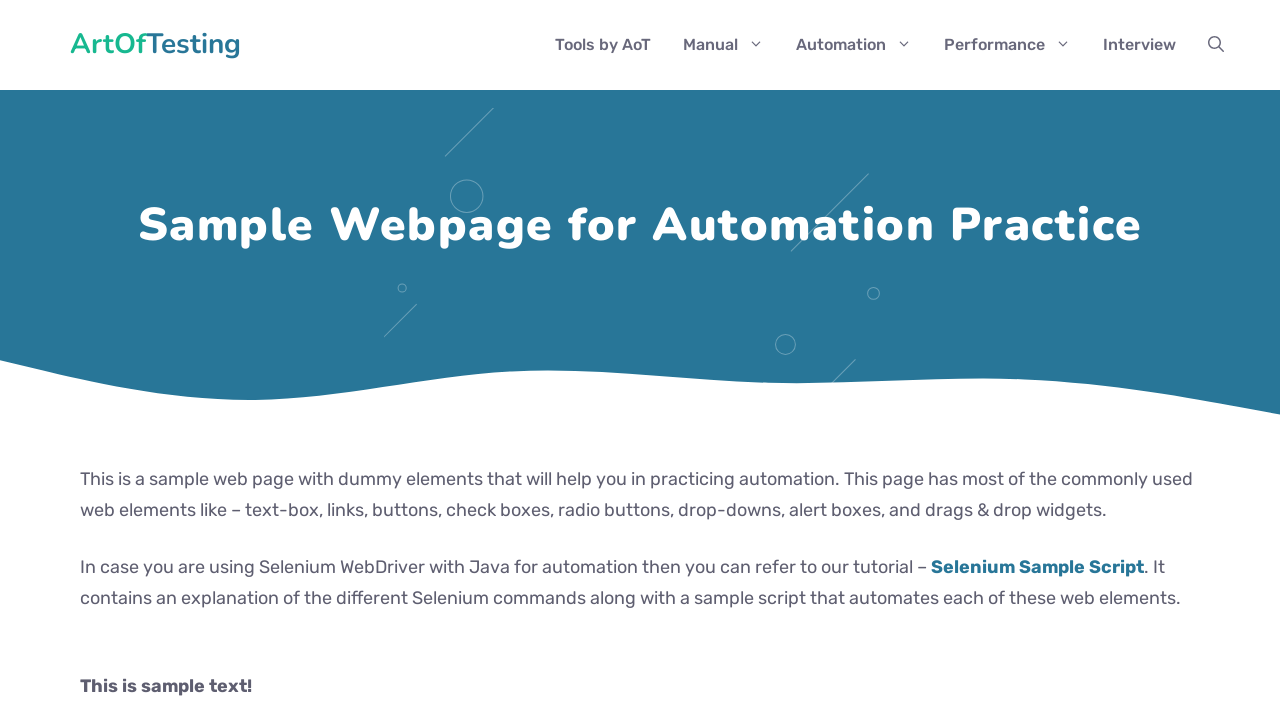

Double-clicked the double-click button element at (242, 361) on #dblClkBtn
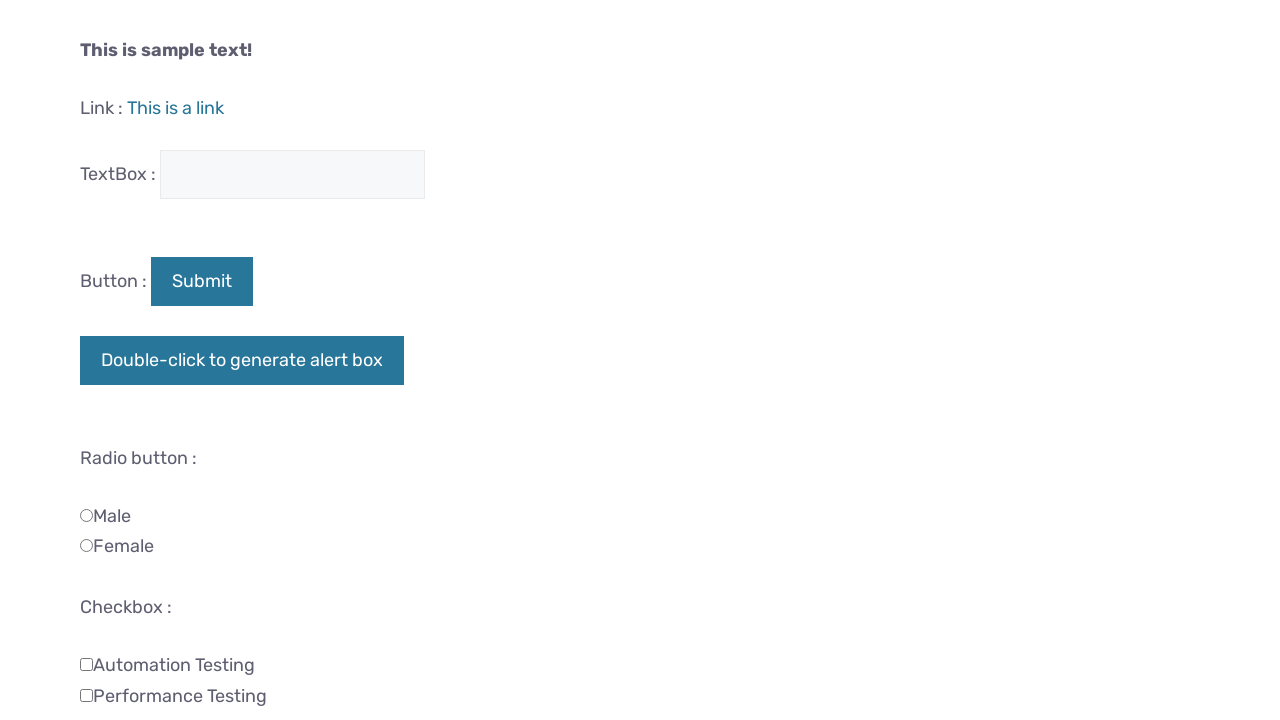

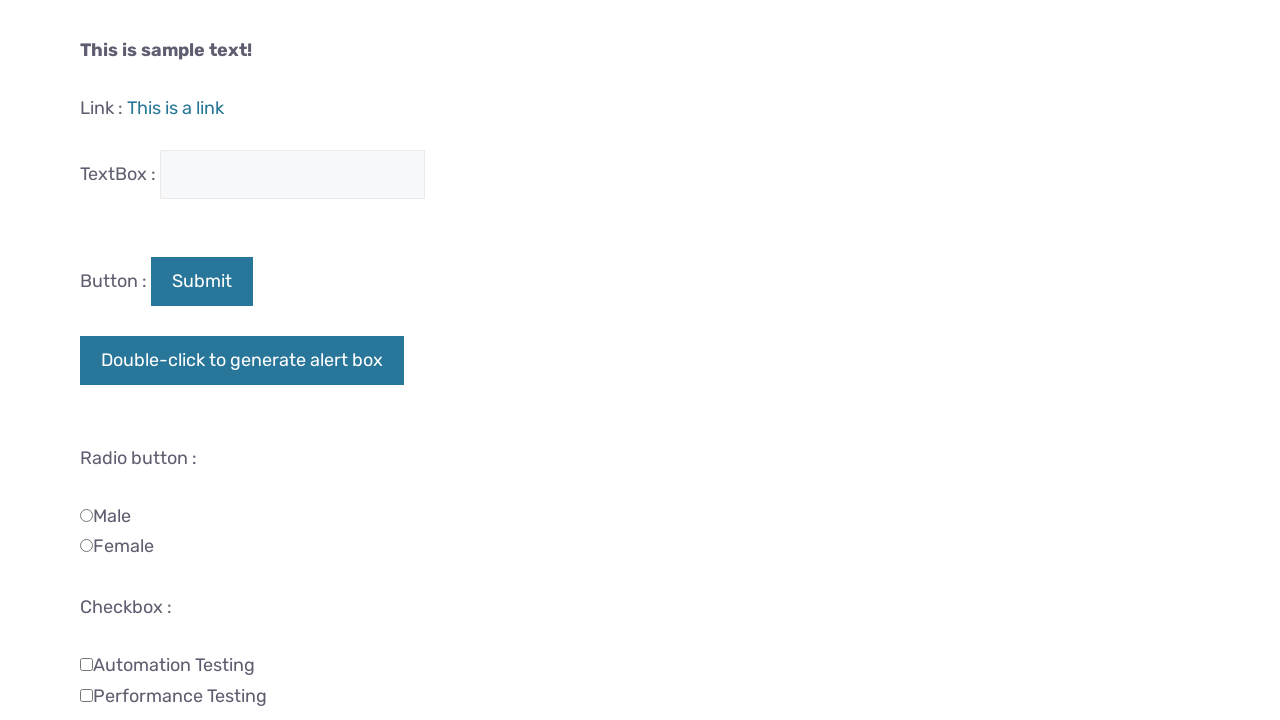